Navigates to the NSE India stock exchange website and verifies the page loads by checking for the page title

Starting URL: https://www.nseindia.com/

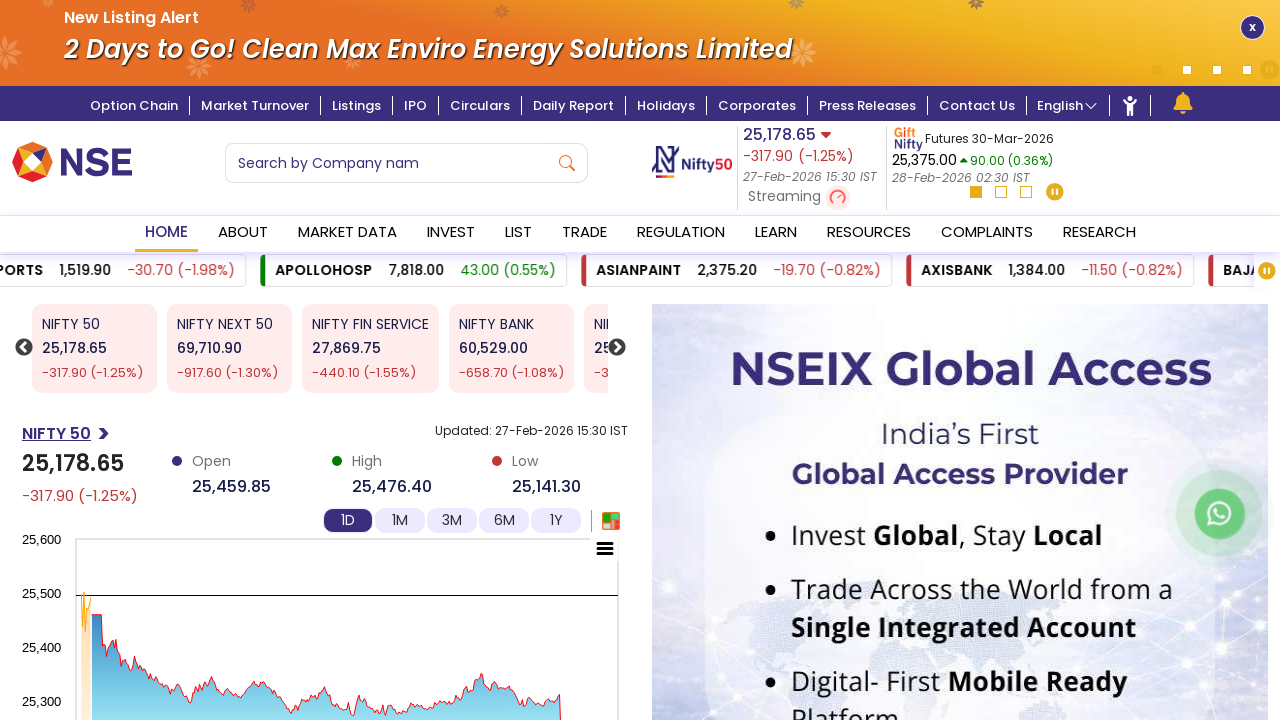

Waited for page to reach domcontentloaded state
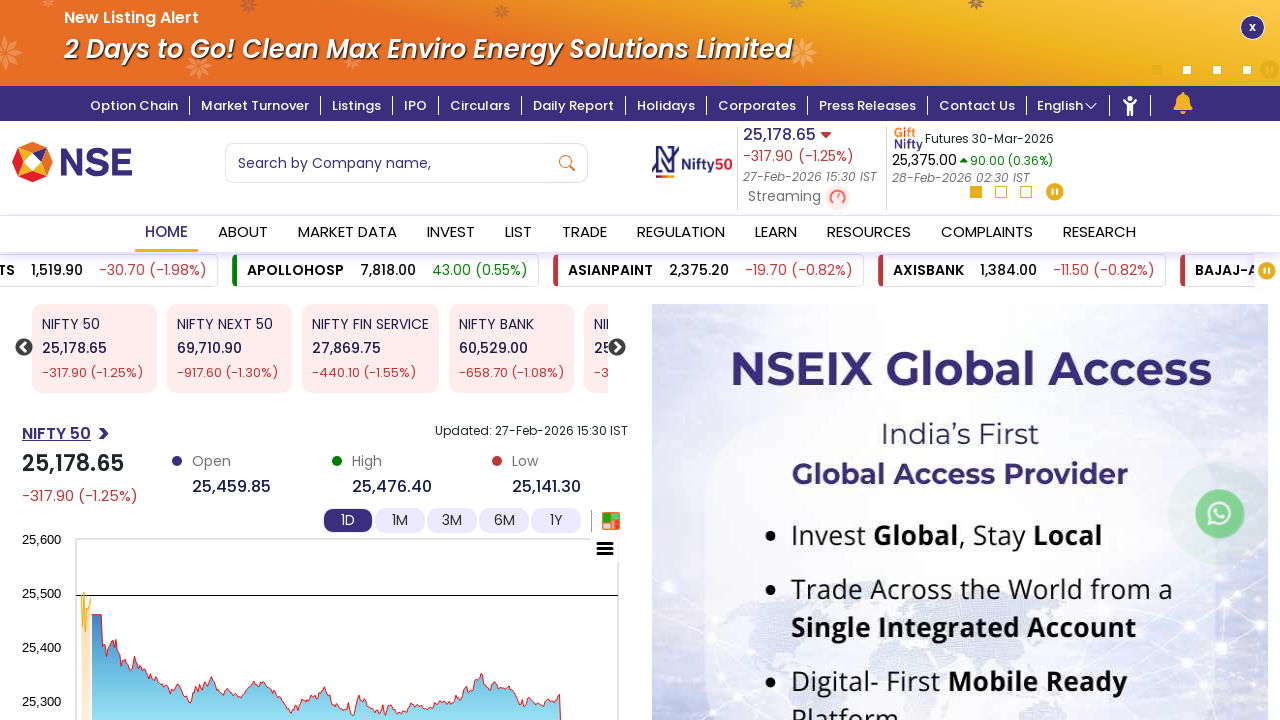

Verified body element is present on NSE India website
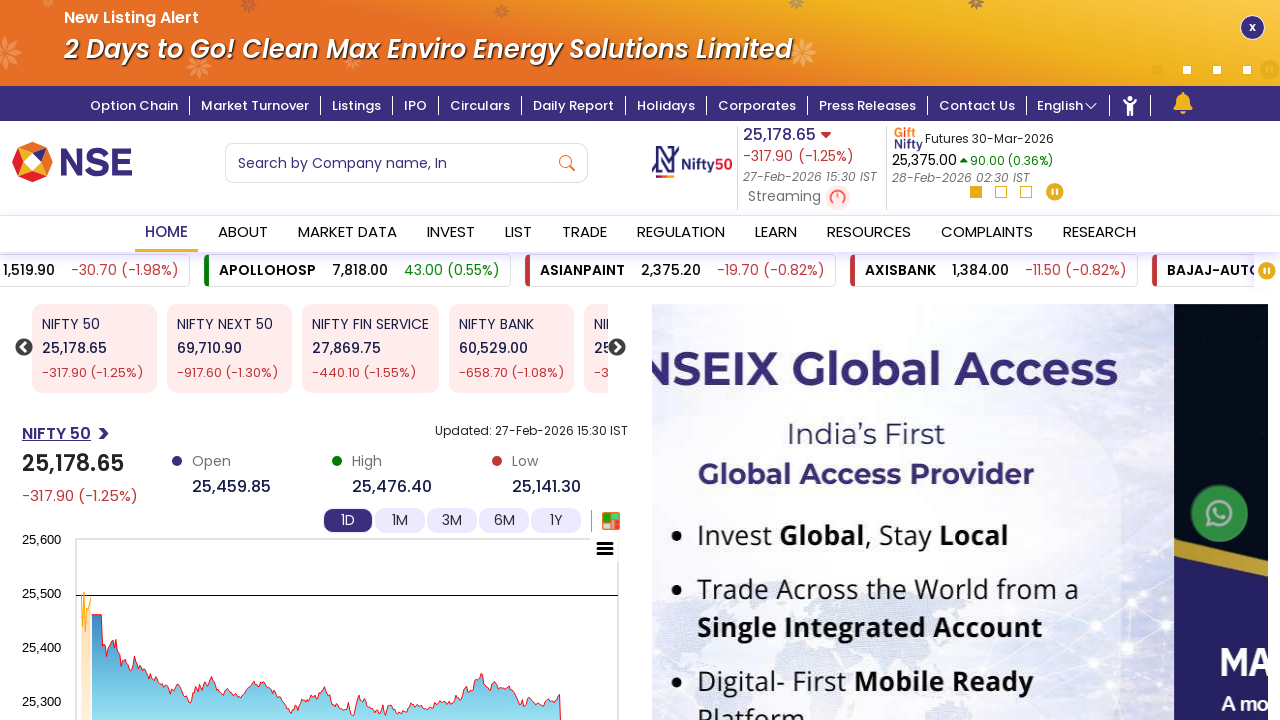

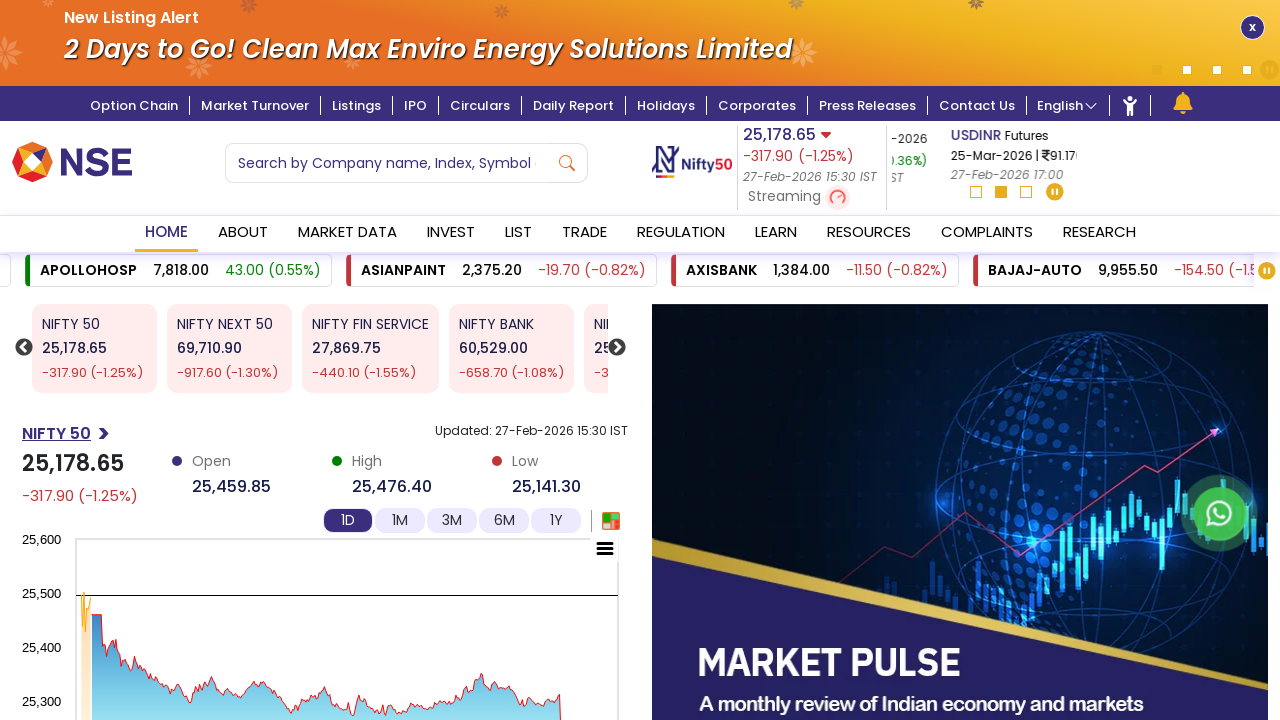